Navigates to the Greenkart practice e-commerce site to verify the page loads

Starting URL: https://rahulshettyacademy.com/seleniumPractise/#/

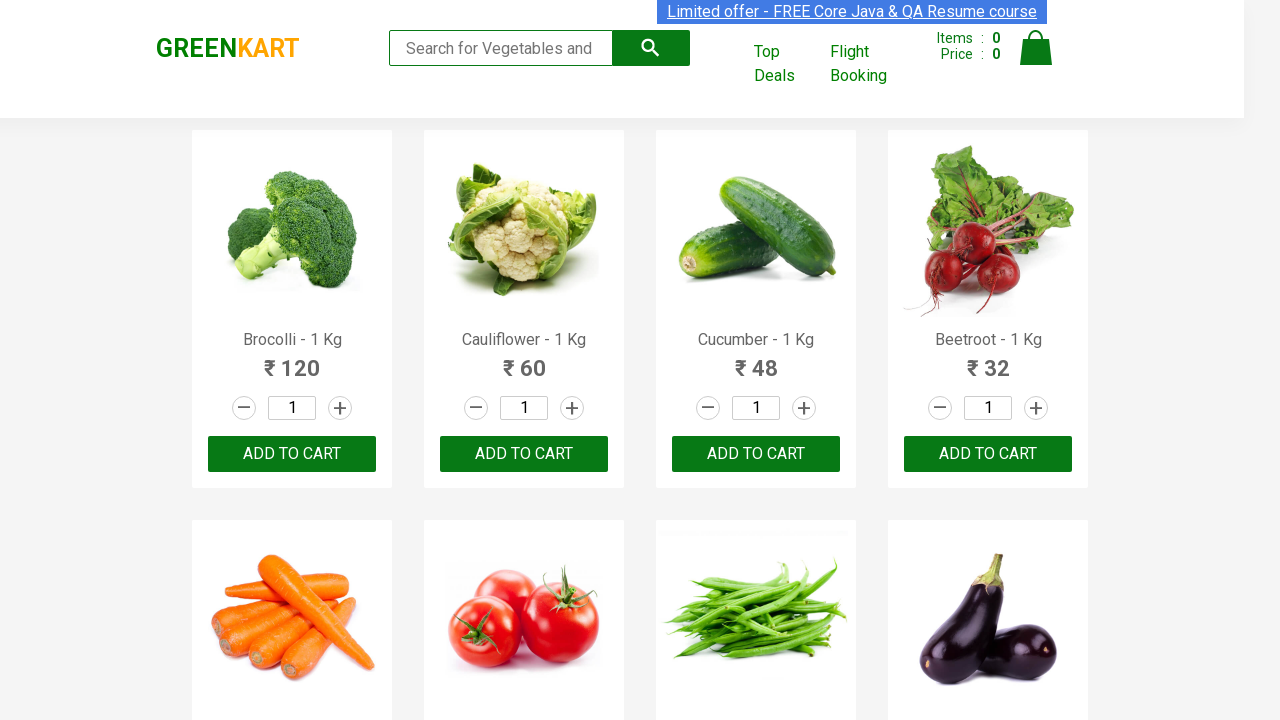

Waited for Greenkart page to load (domcontentloaded state)
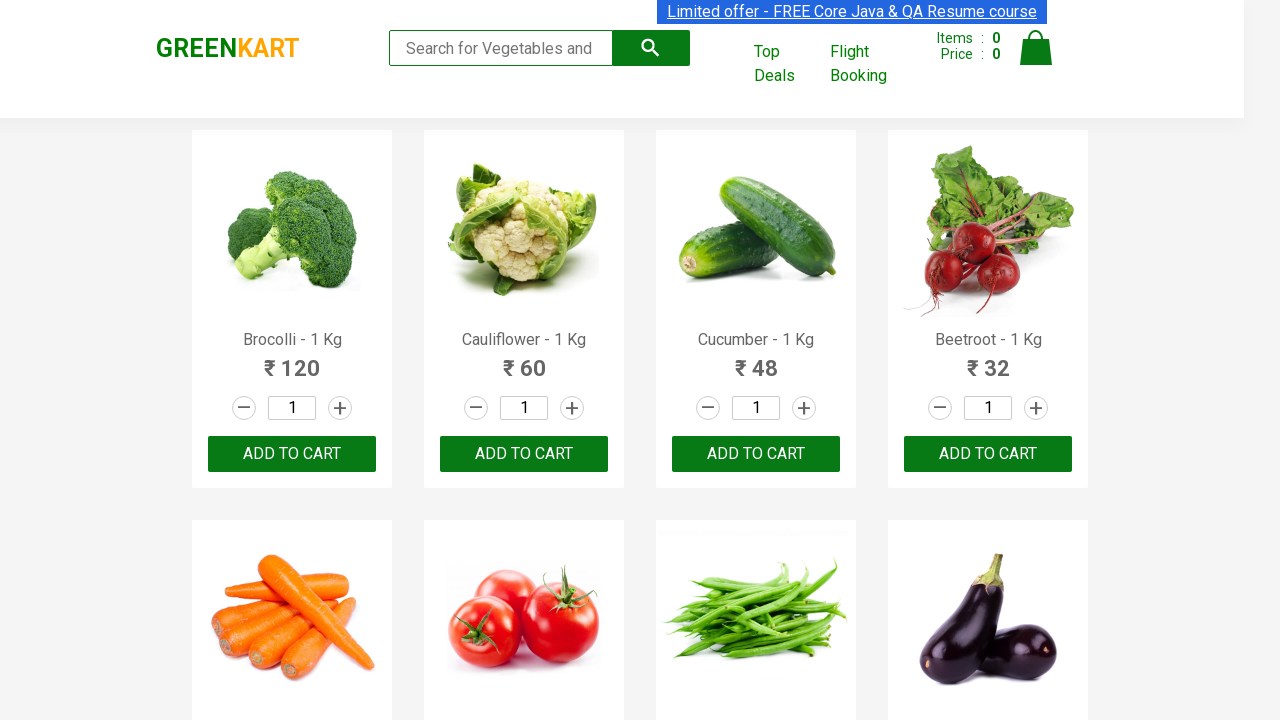

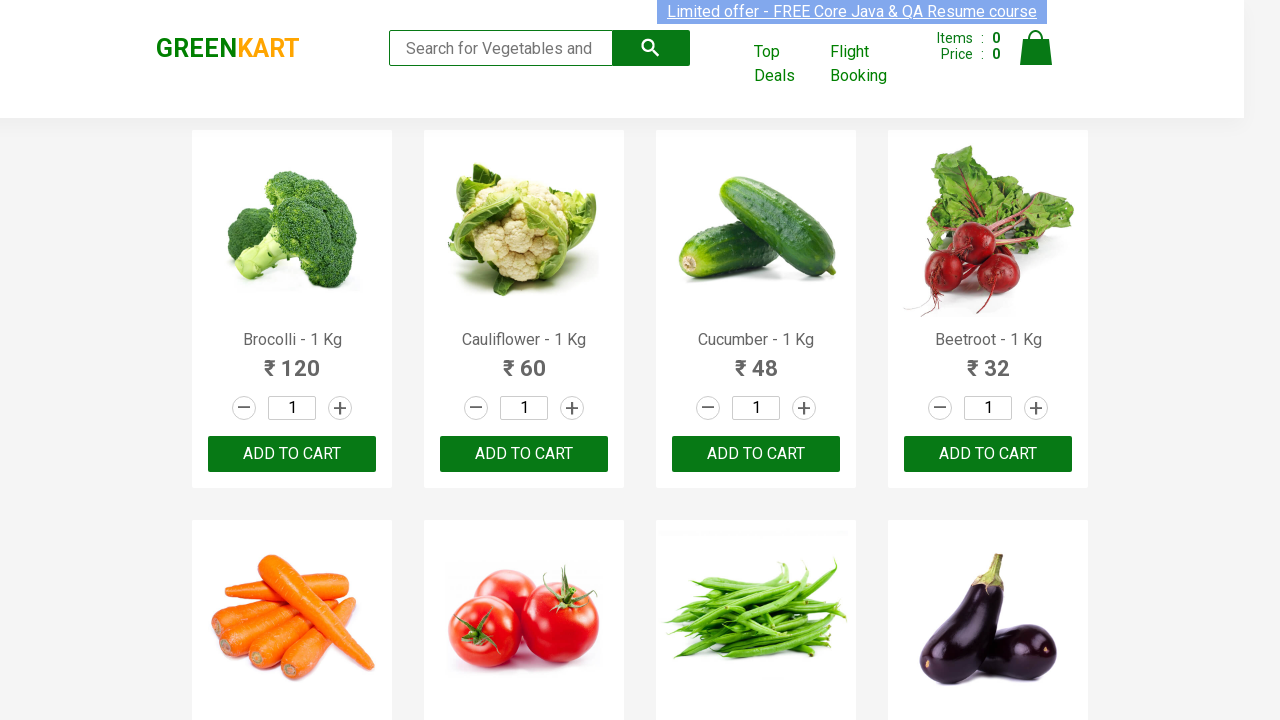